Tests Bootstrap dropdown functionality by clicking the dropdown button and selecting a specific option from the menu

Starting URL: http://v4-alpha.getbootstrap.com/components/dropdowns/

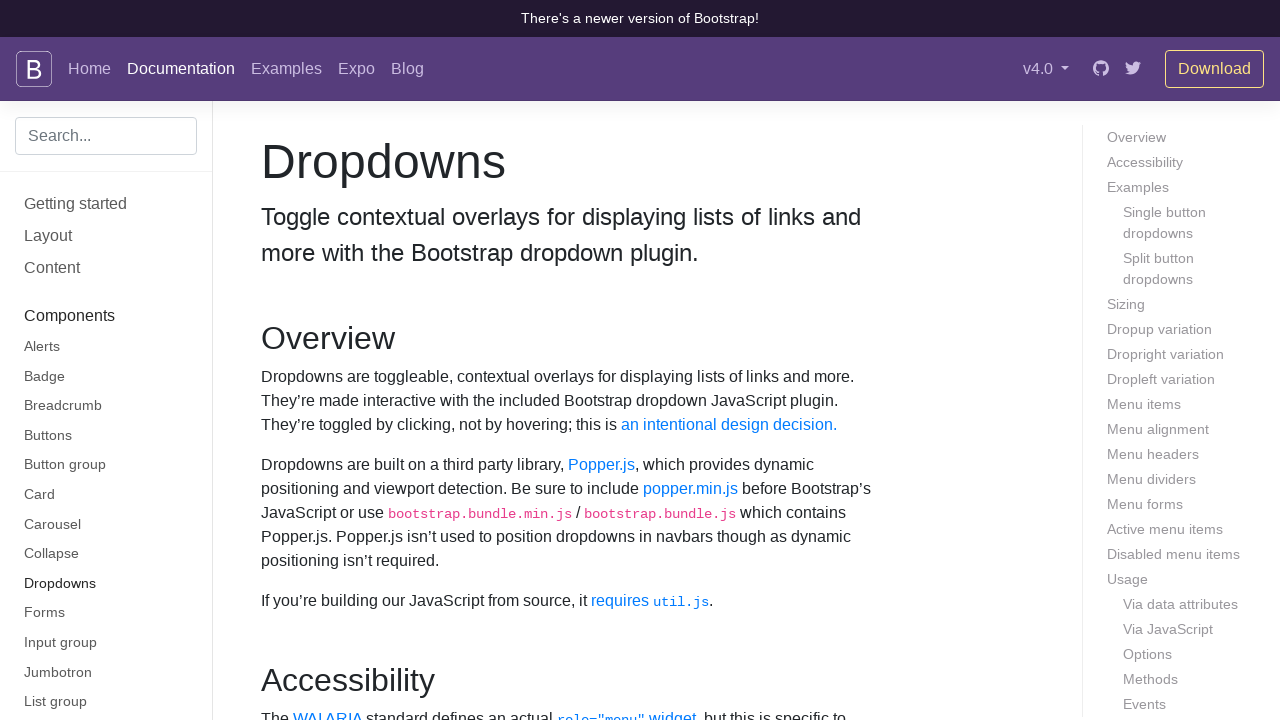

Clicked dropdown button to open menu at (370, 360) on #dropdownMenuButton
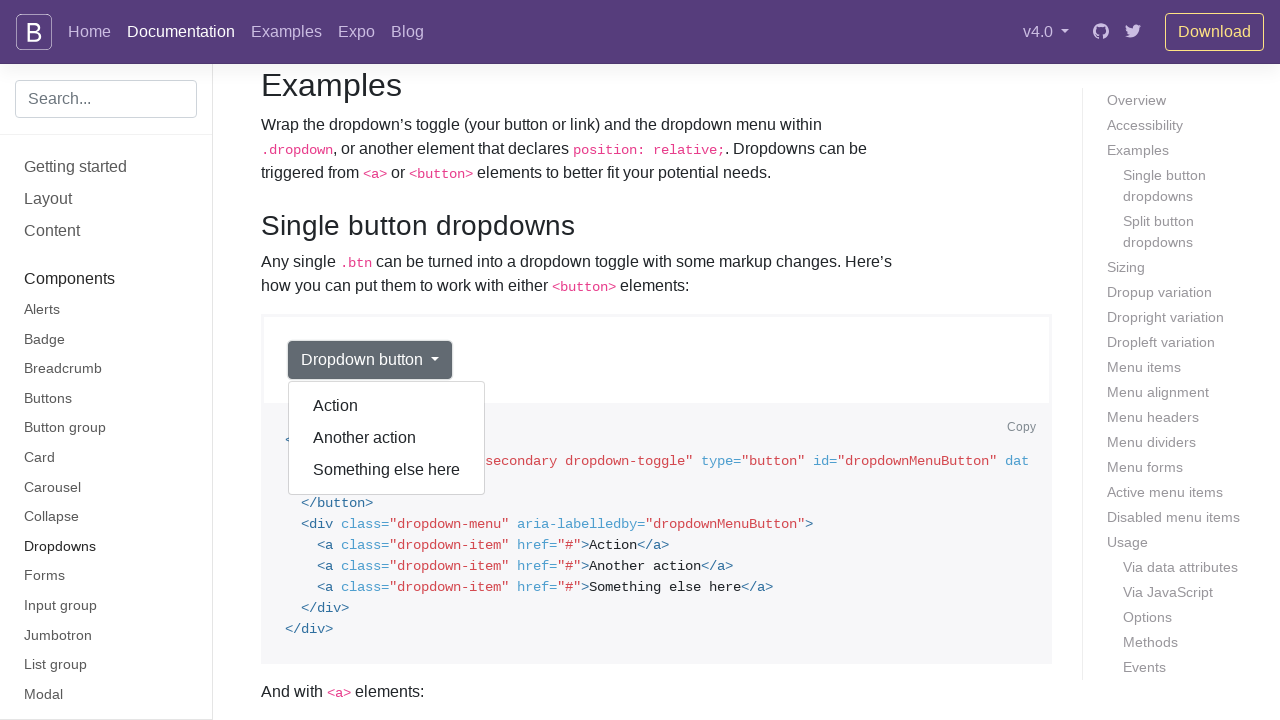

Located all dropdown menu items
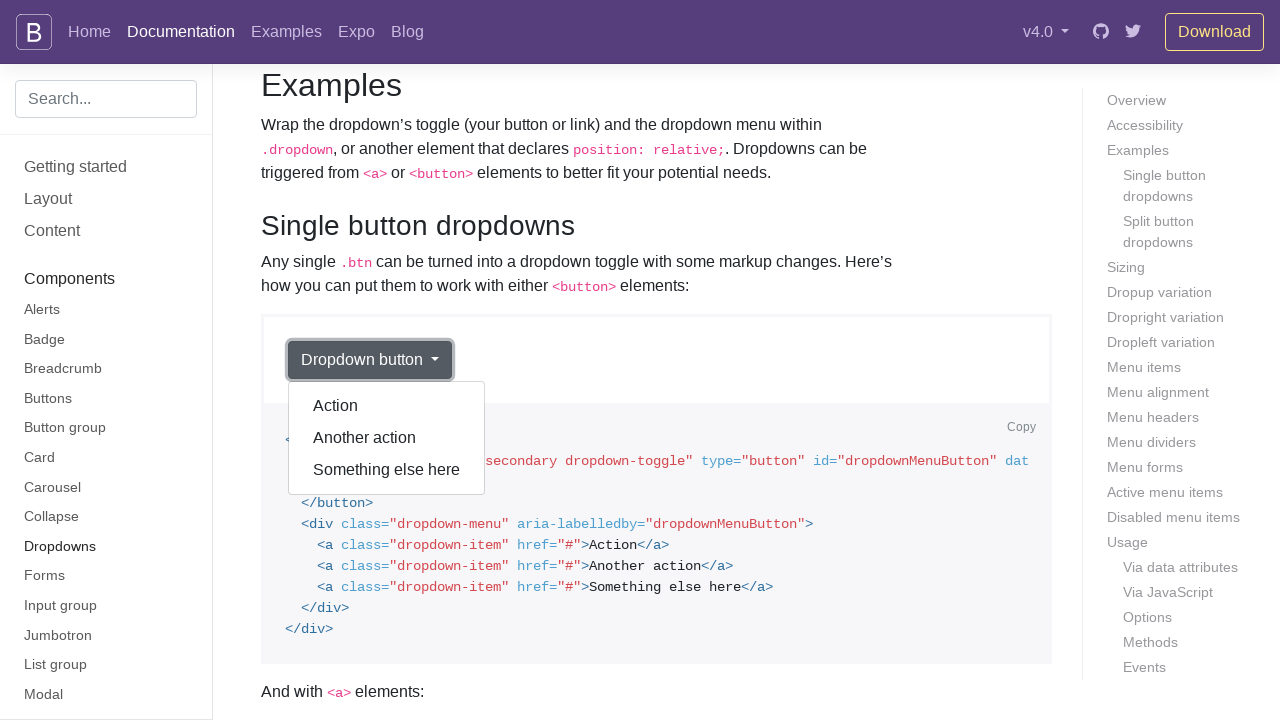

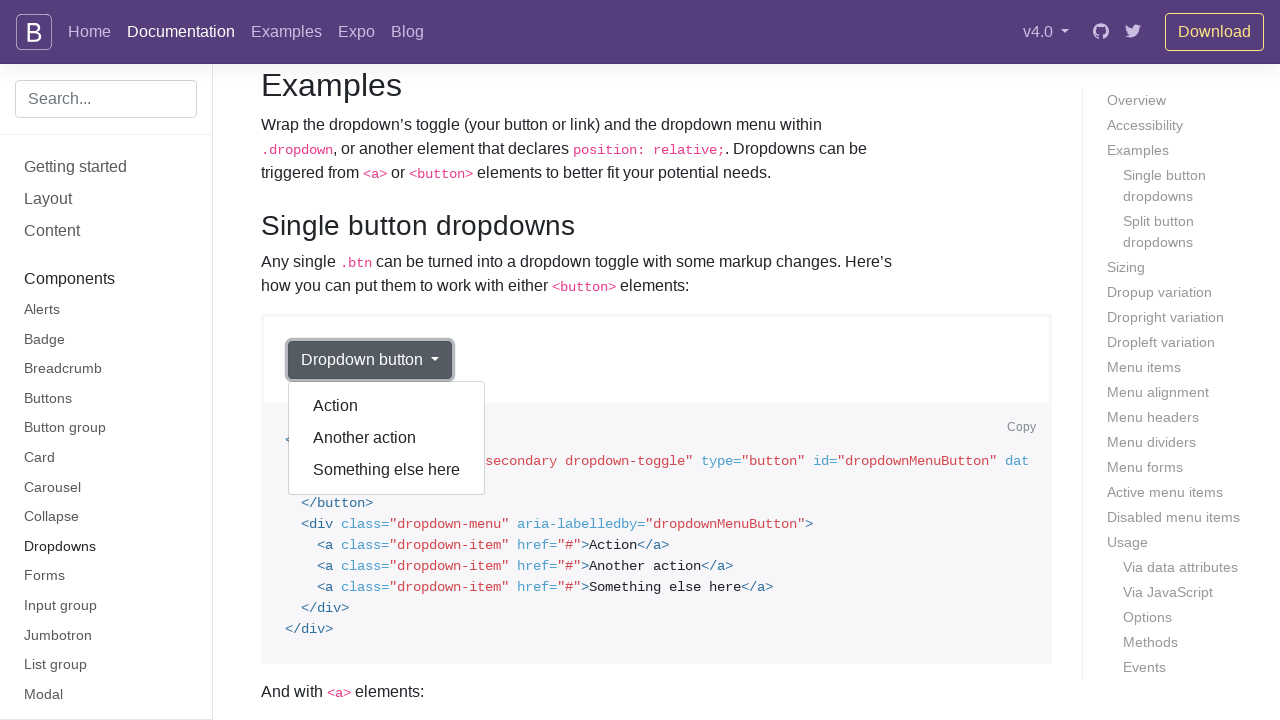